Tests that clicking the "Cursos" navigation link redirects to the Cursos section and verifies the page title

Starting URL: https://www.freerangetesters.com

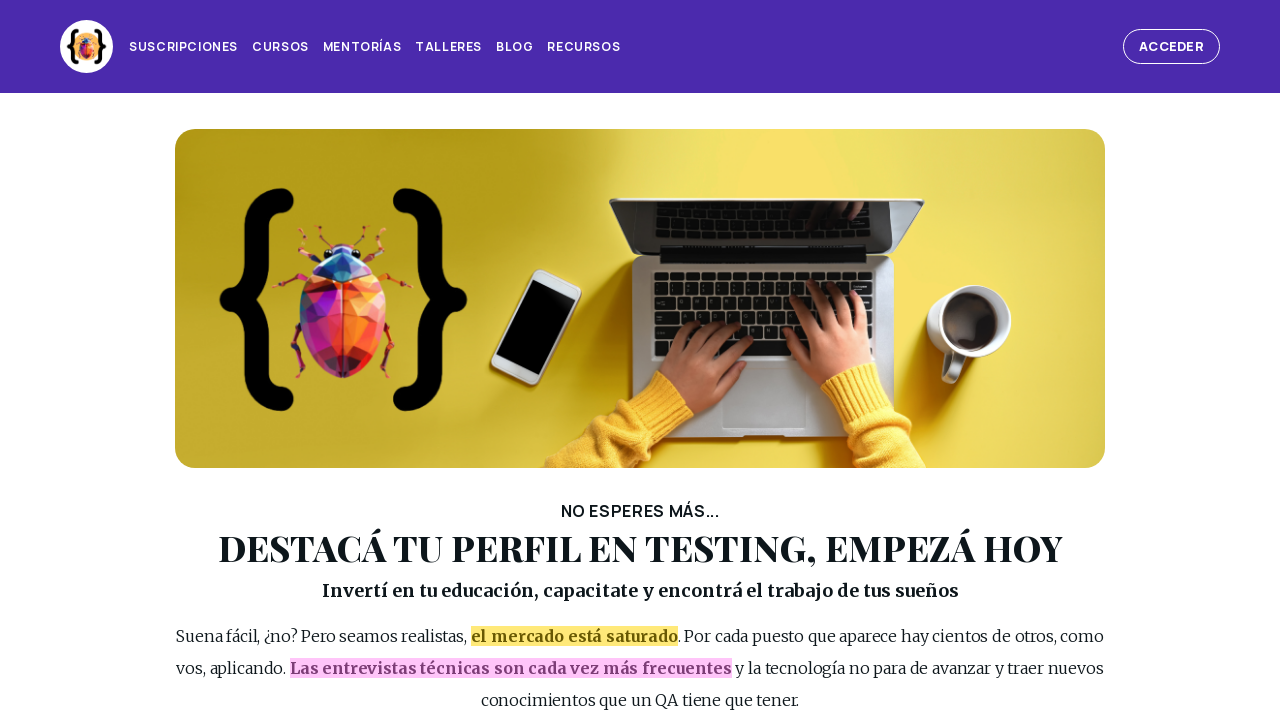

Verified main page title is 'Free Range Testers'
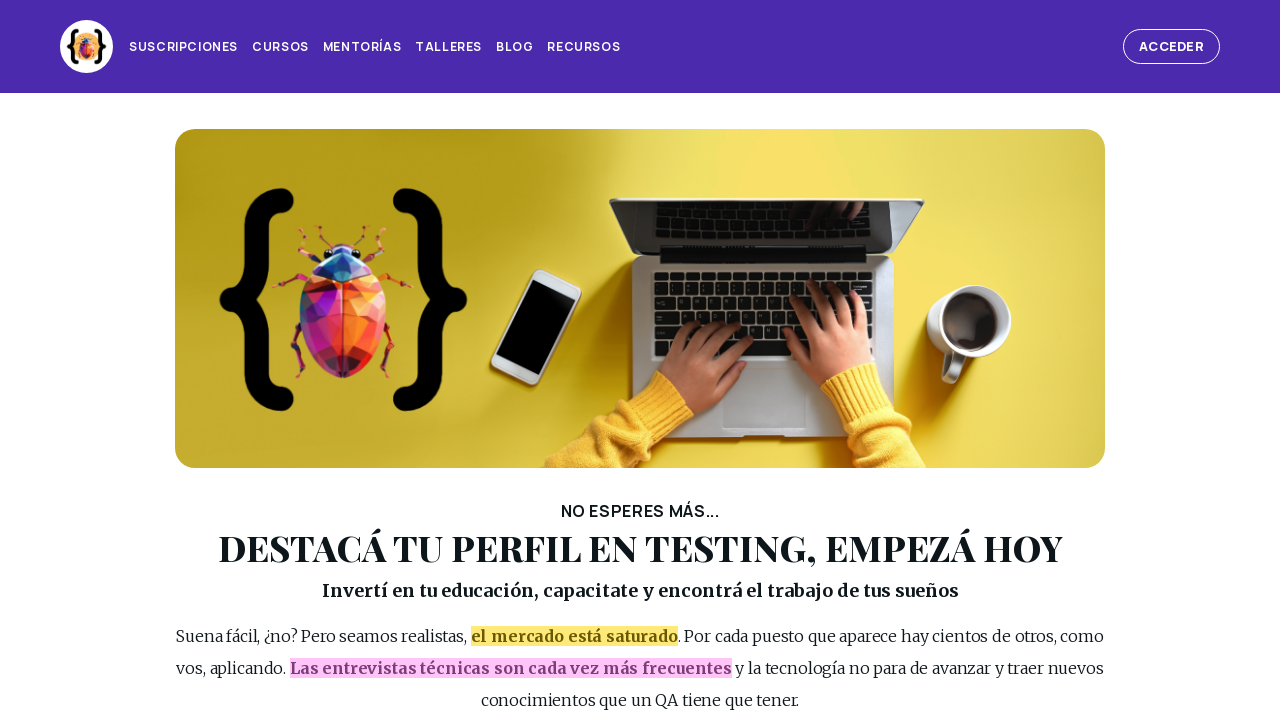

Clicked 'Cursos' navigation link at (280, 47) on internal:role=link[name="Cursos"s]
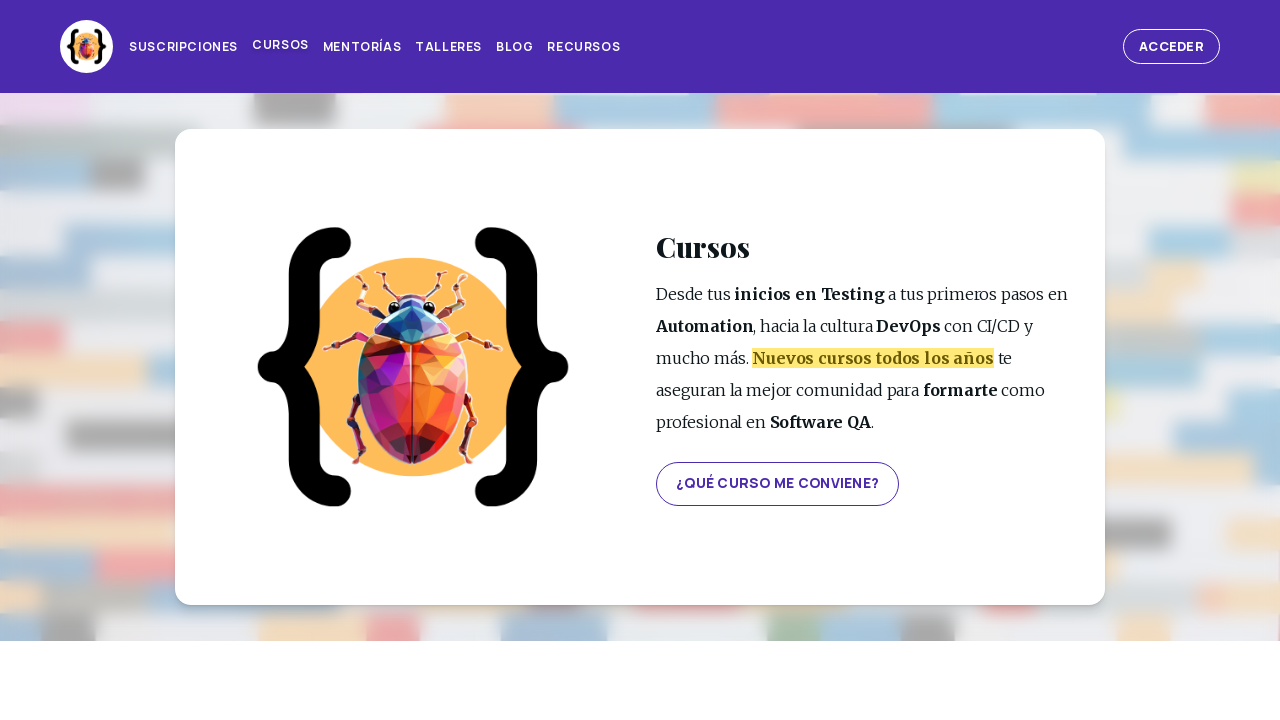

Waited for navigation to Cursos section
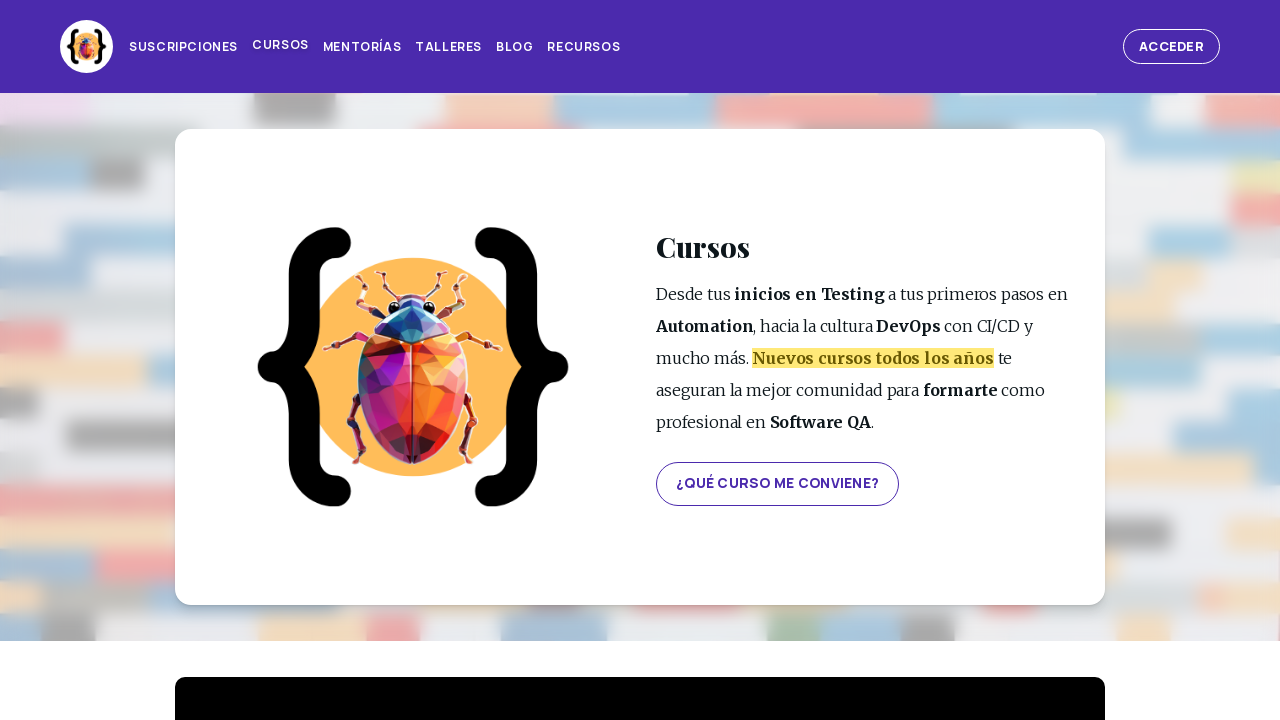

Verified URL matches Cursos pattern
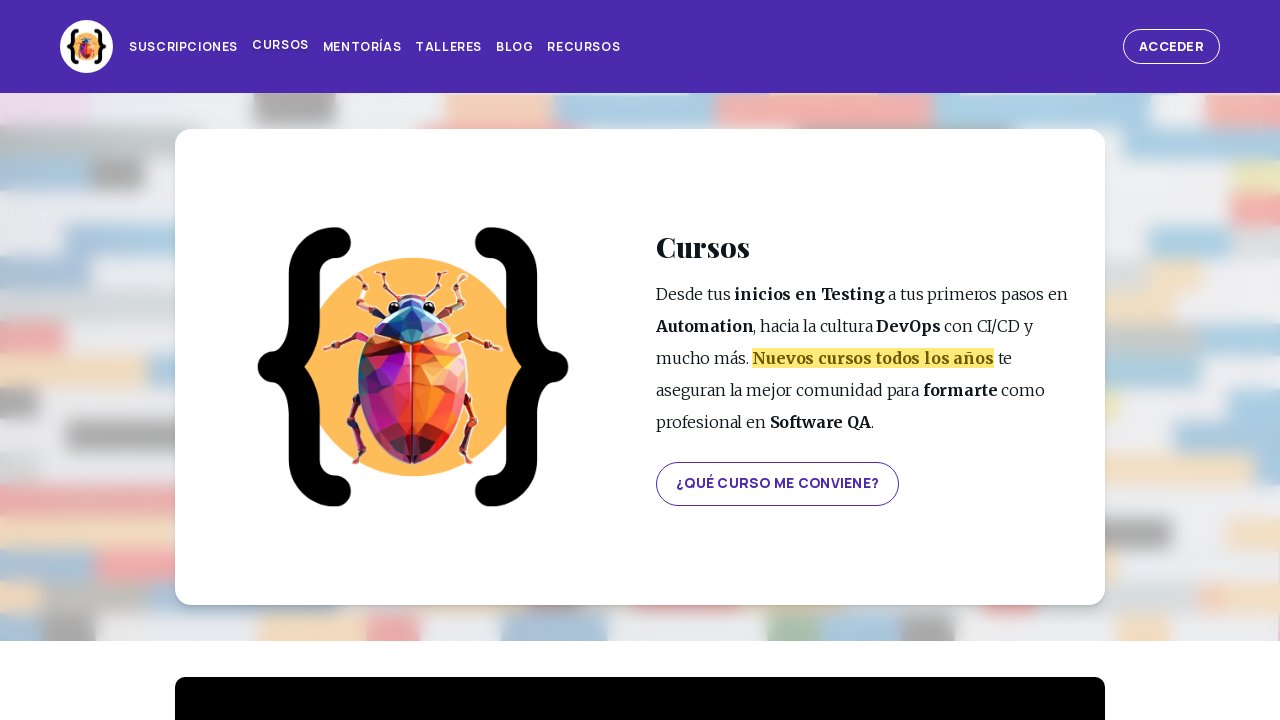

Verified page title is 'Cursos'
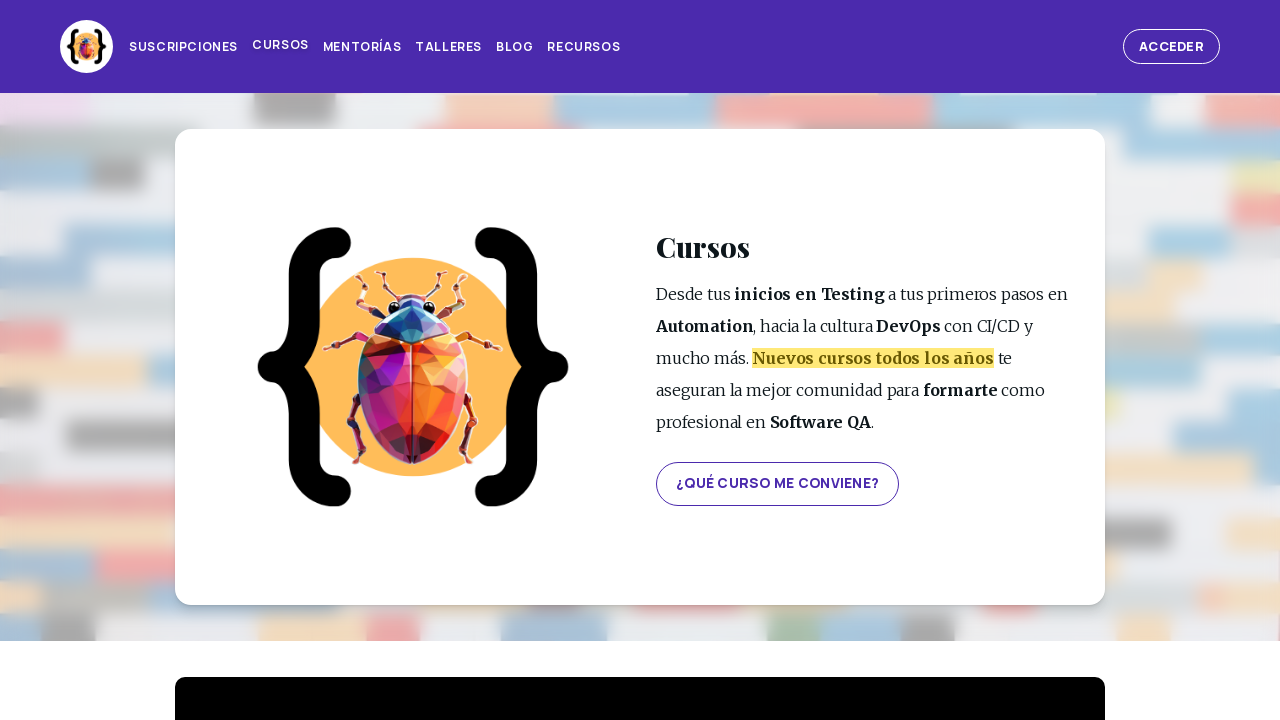

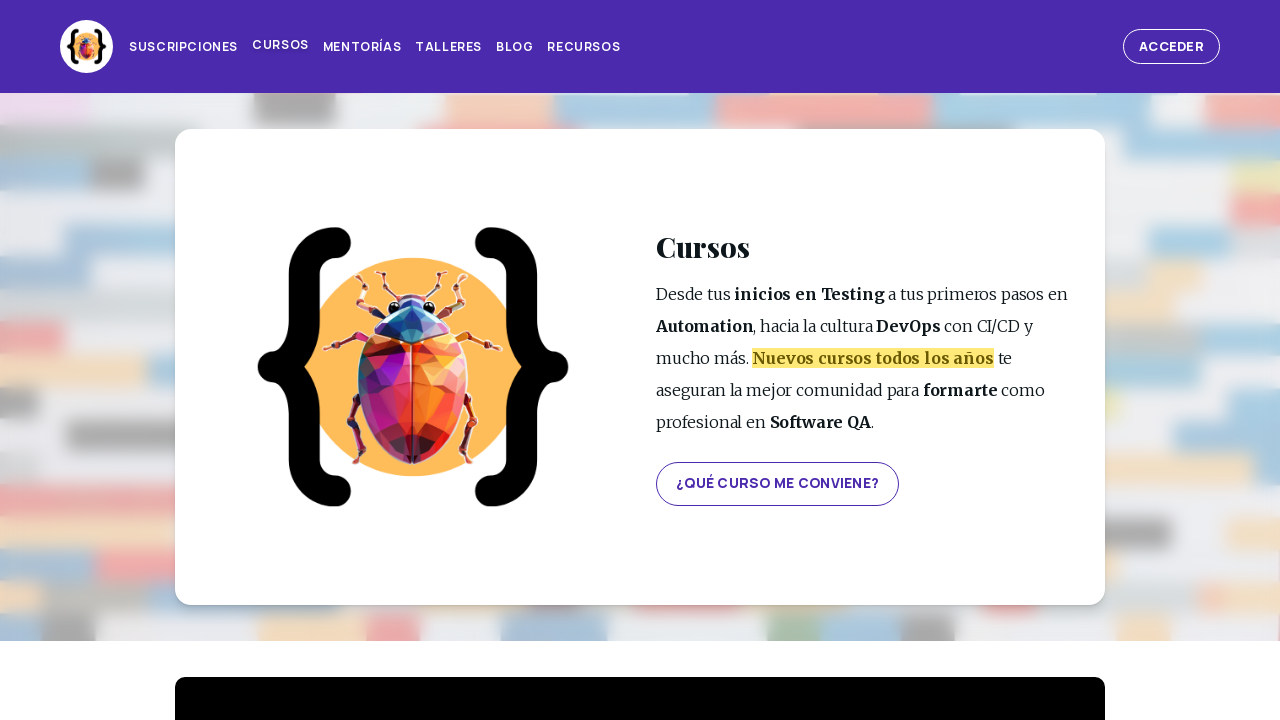